Tests interaction with an SVG map of India by locating and clicking on the Tripura state element

Starting URL: https://www.amcharts.com/svg-maps/?map=india

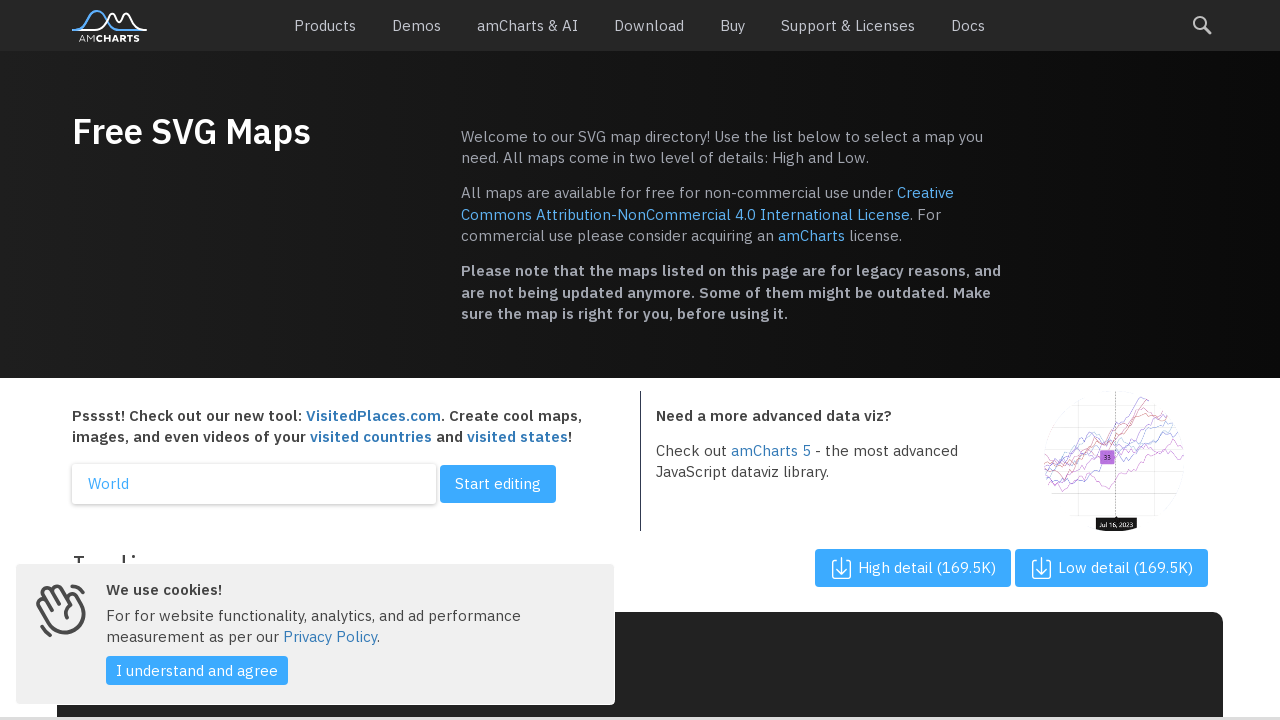

Located all state path elements in the SVG map of India
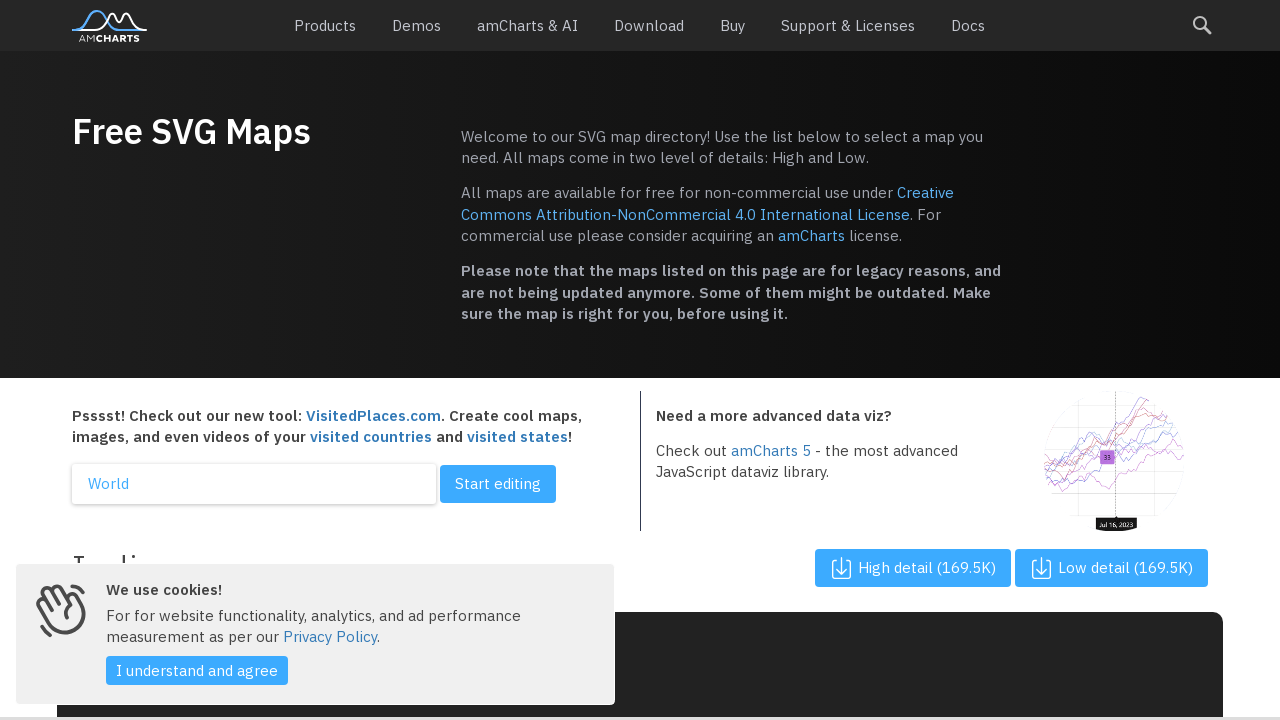

Waited 2 seconds for state detail to load
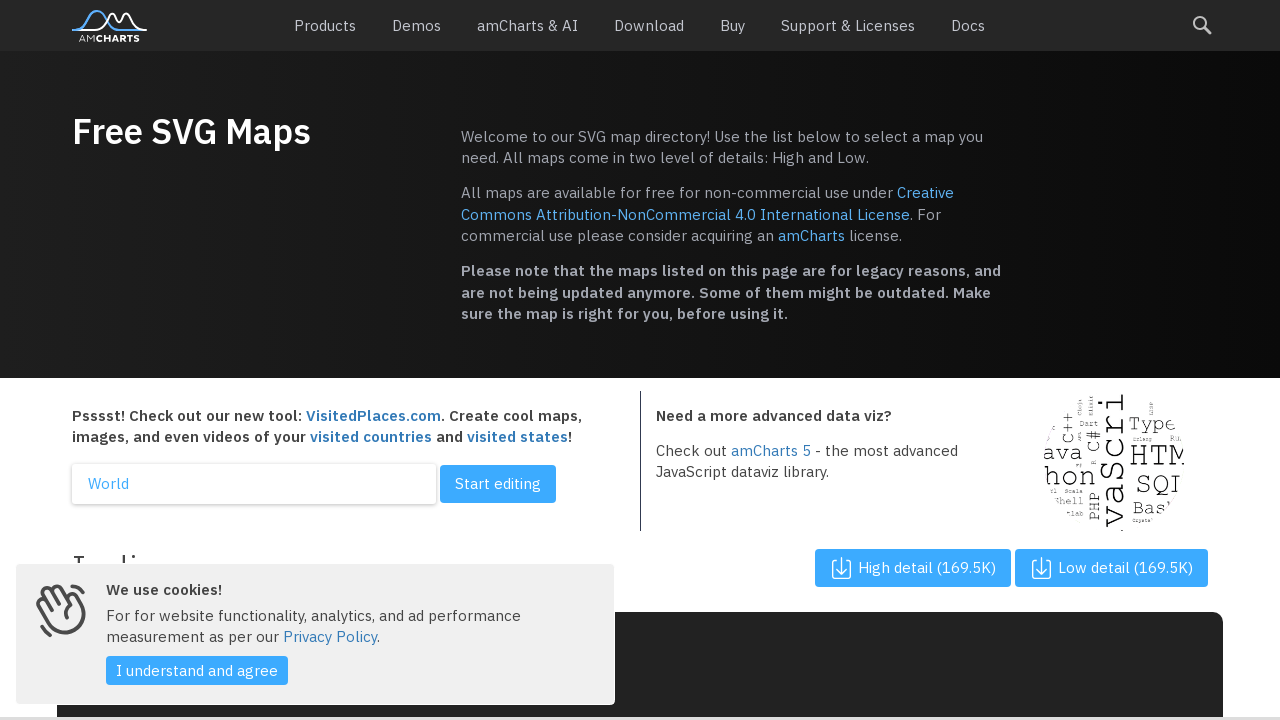

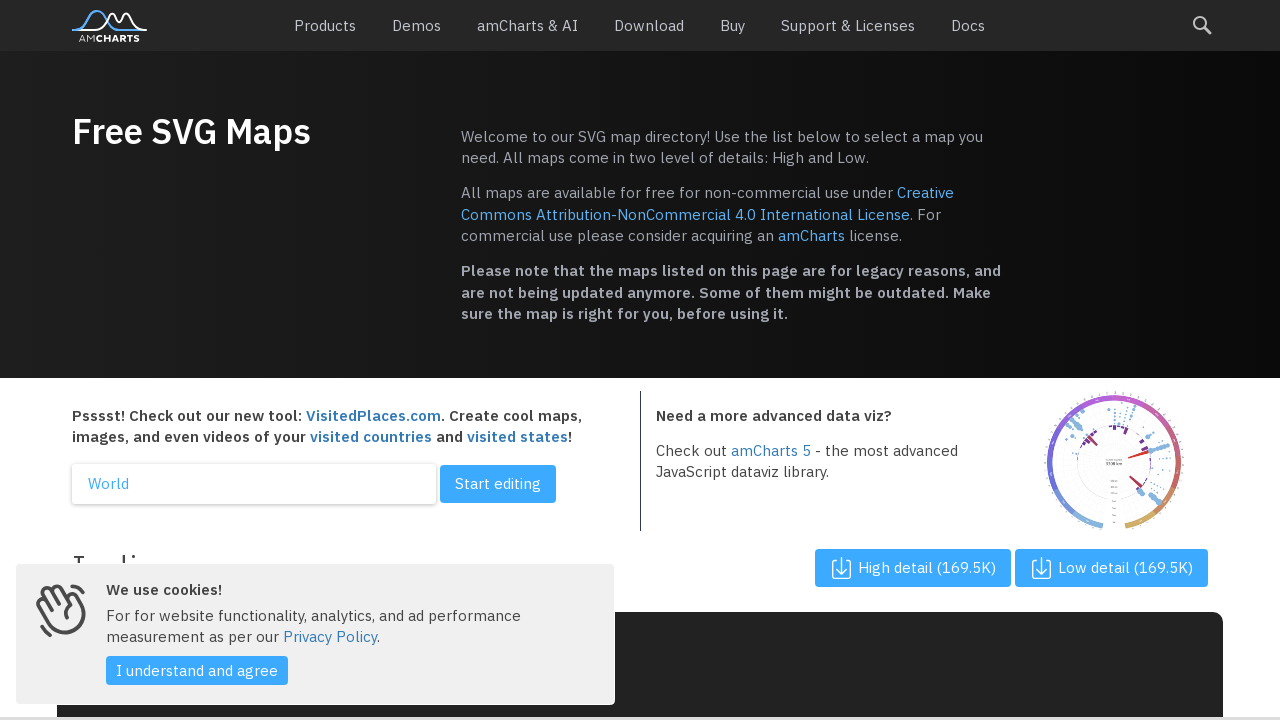